Tests web notification functionality in Firefox by clicking a button to trigger a notification

Starting URL: https://www.bennish.net/web-notifications.html

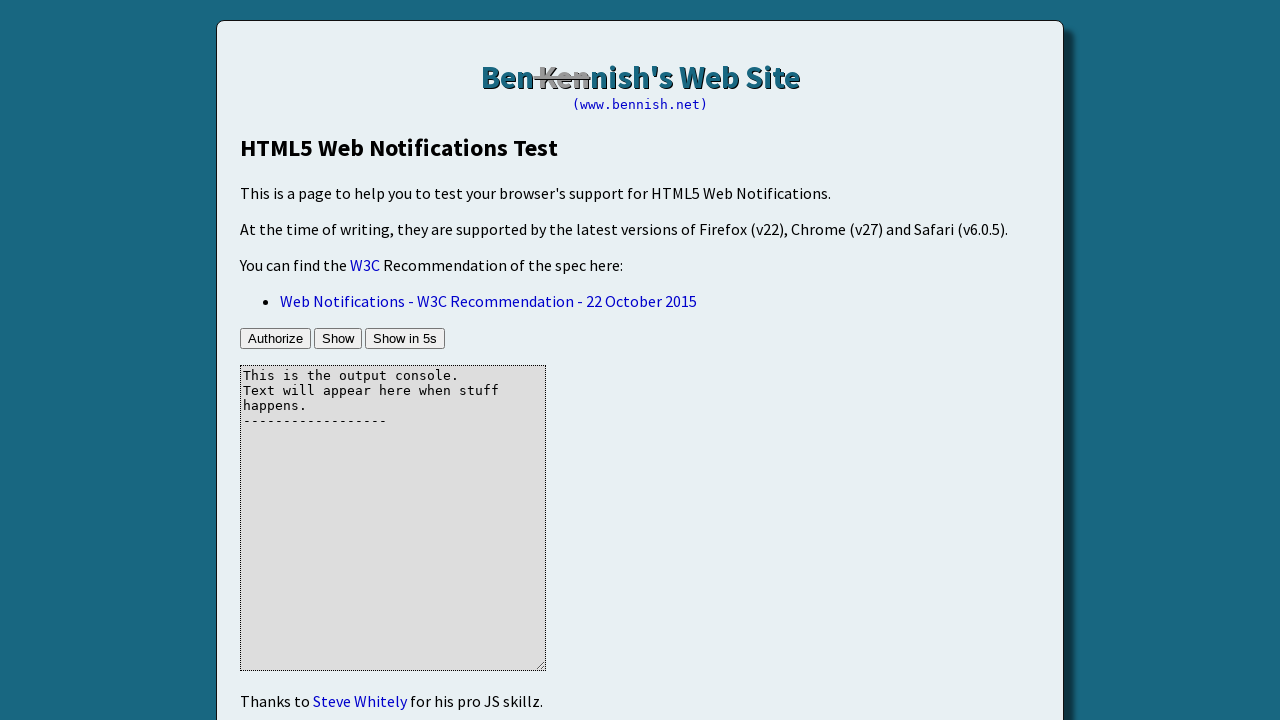

Clicked first button to trigger web notification at (276, 339) on xpath=//p/button[1]
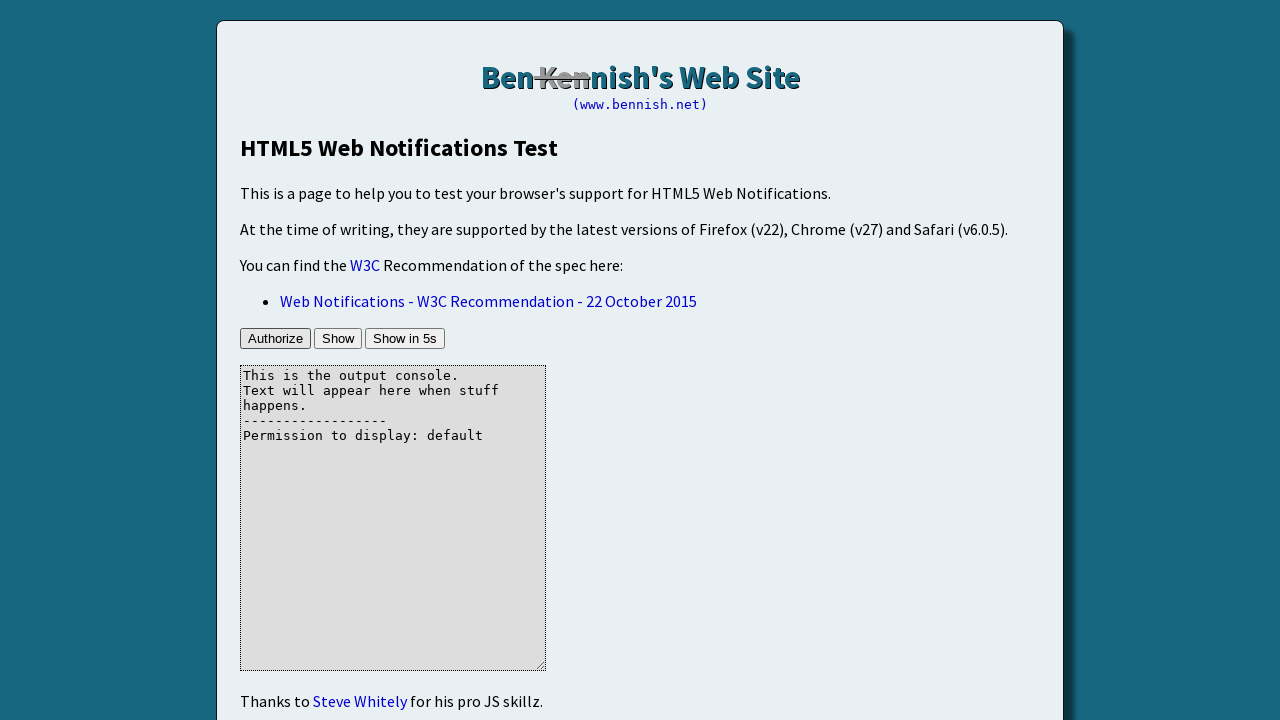

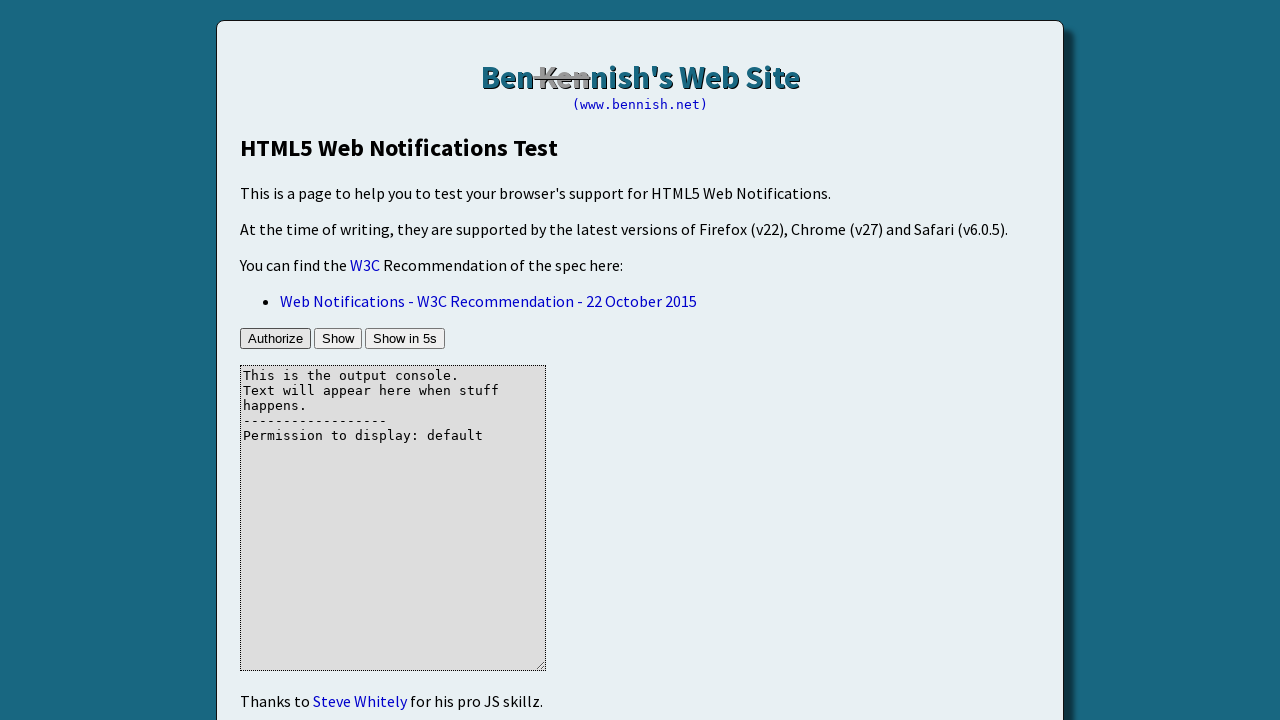